Tests a registration form by filling in first name, last name, and email fields, then submitting the form and verifying successful registration message

Starting URL: http://suninjuly.github.io/registration1.html

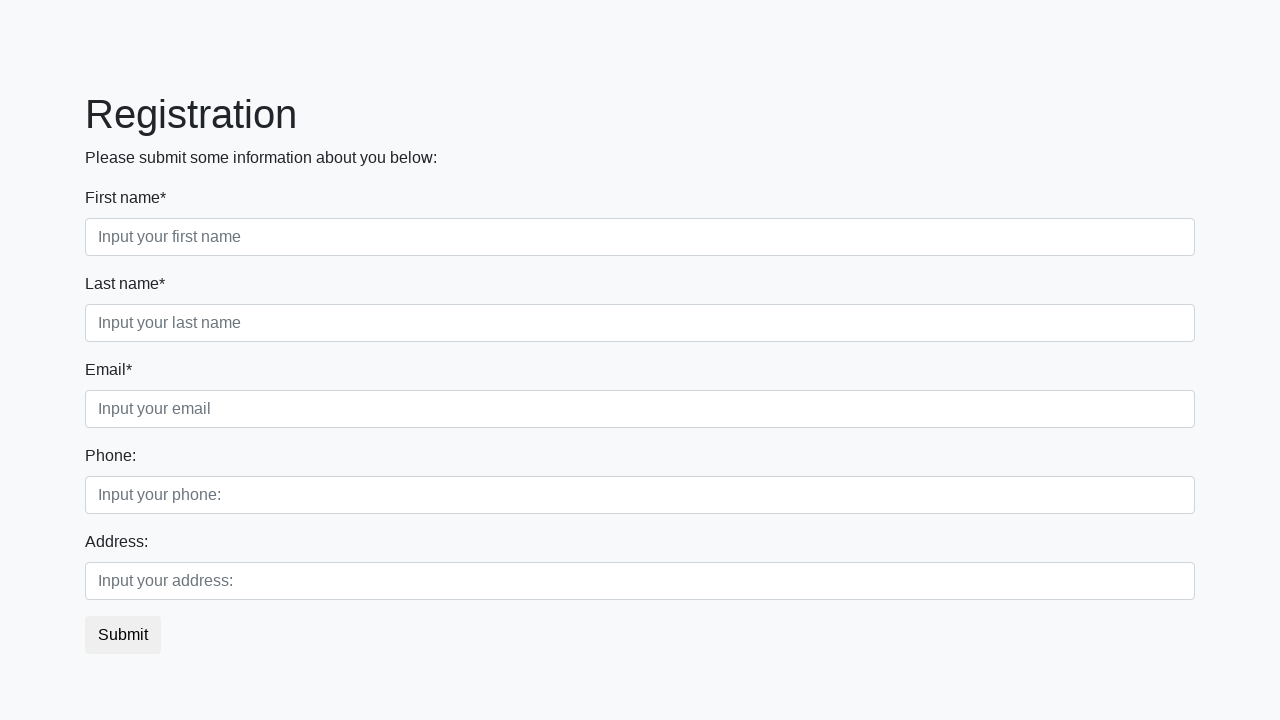

Filled first name field with 'Alexander' on div.first_block input.form-control.first
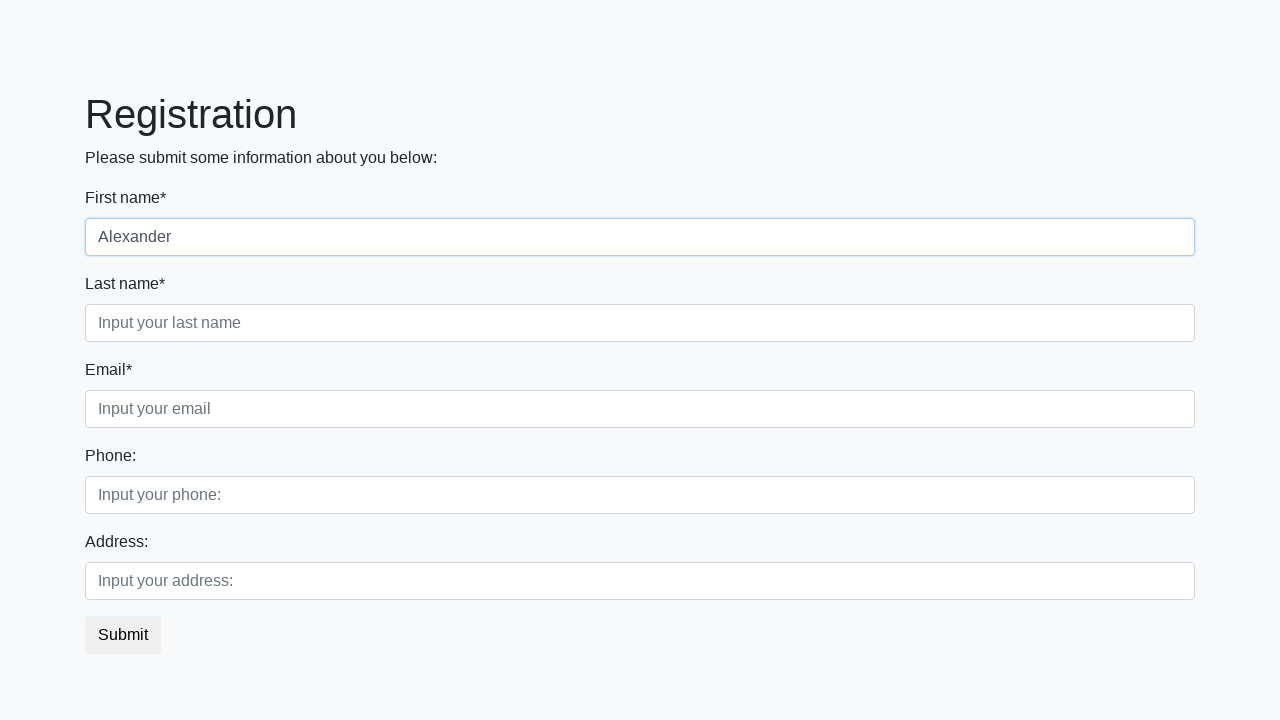

Filled last name field with 'Peterson' on div.first_block input.form-control.second
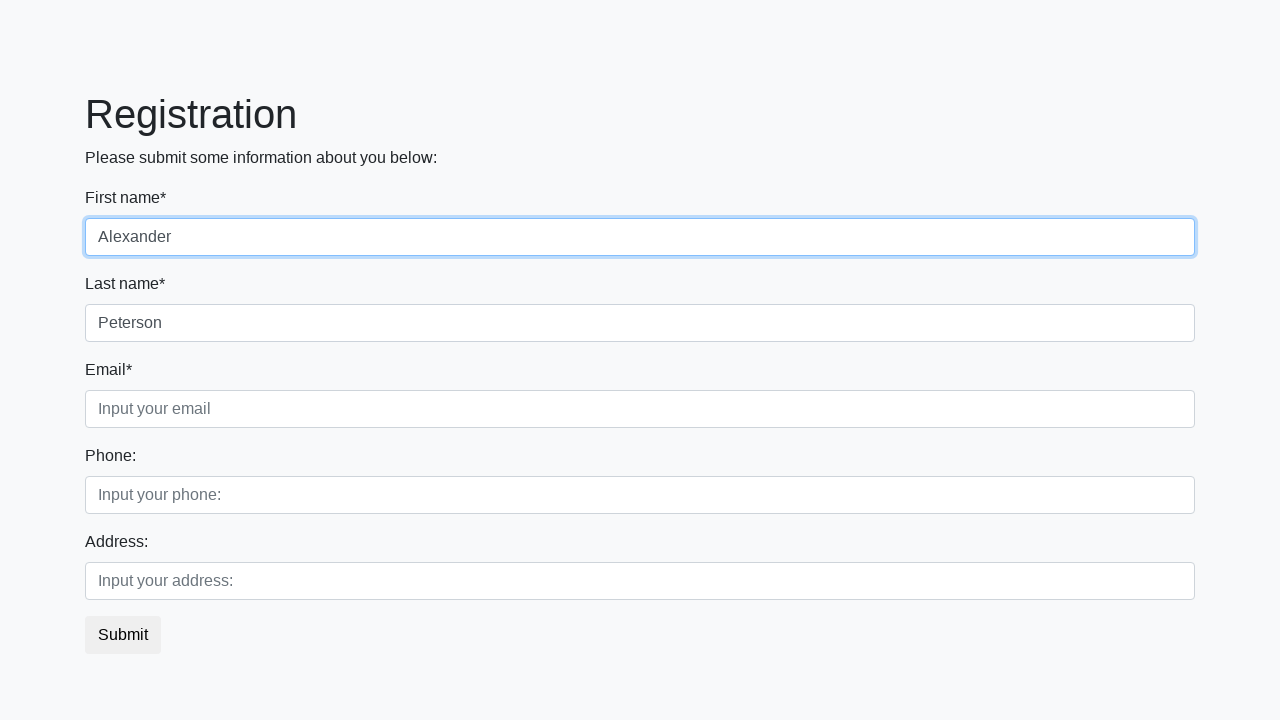

Filled email field with 'alex.peterson@example.com' on div.first_block input.form-control.third
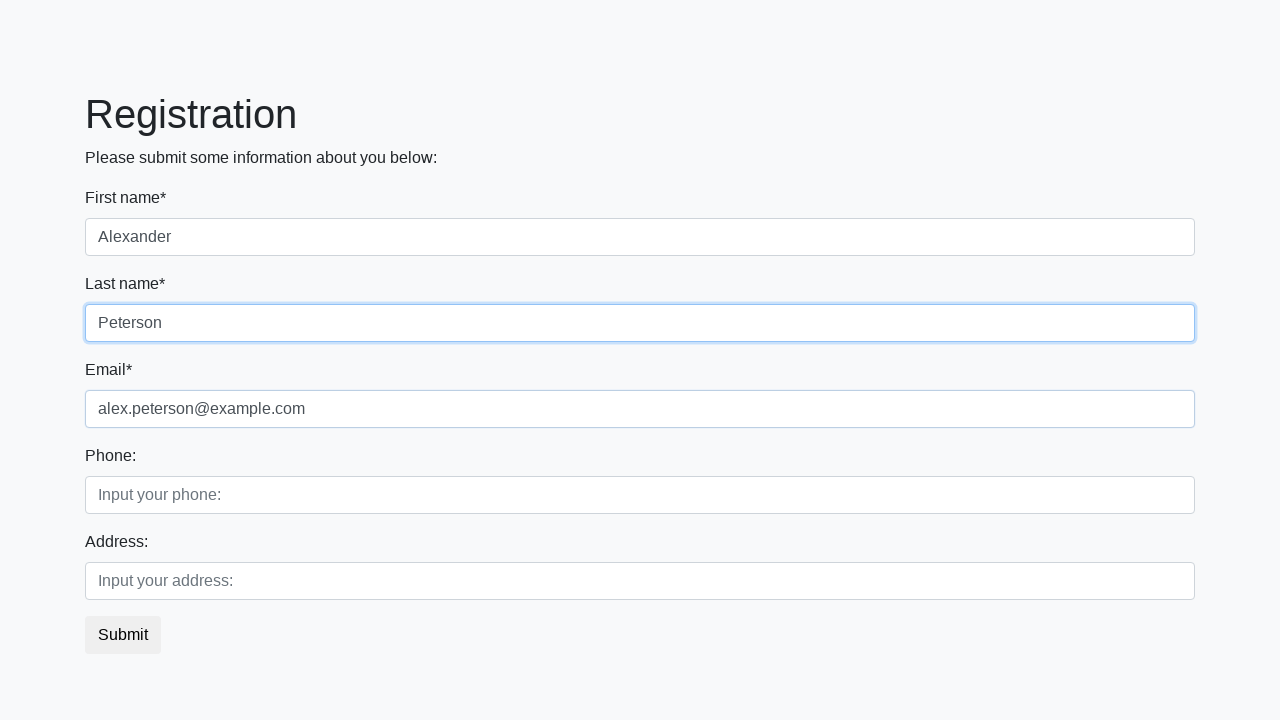

Clicked submit button to register at (123, 635) on button.btn
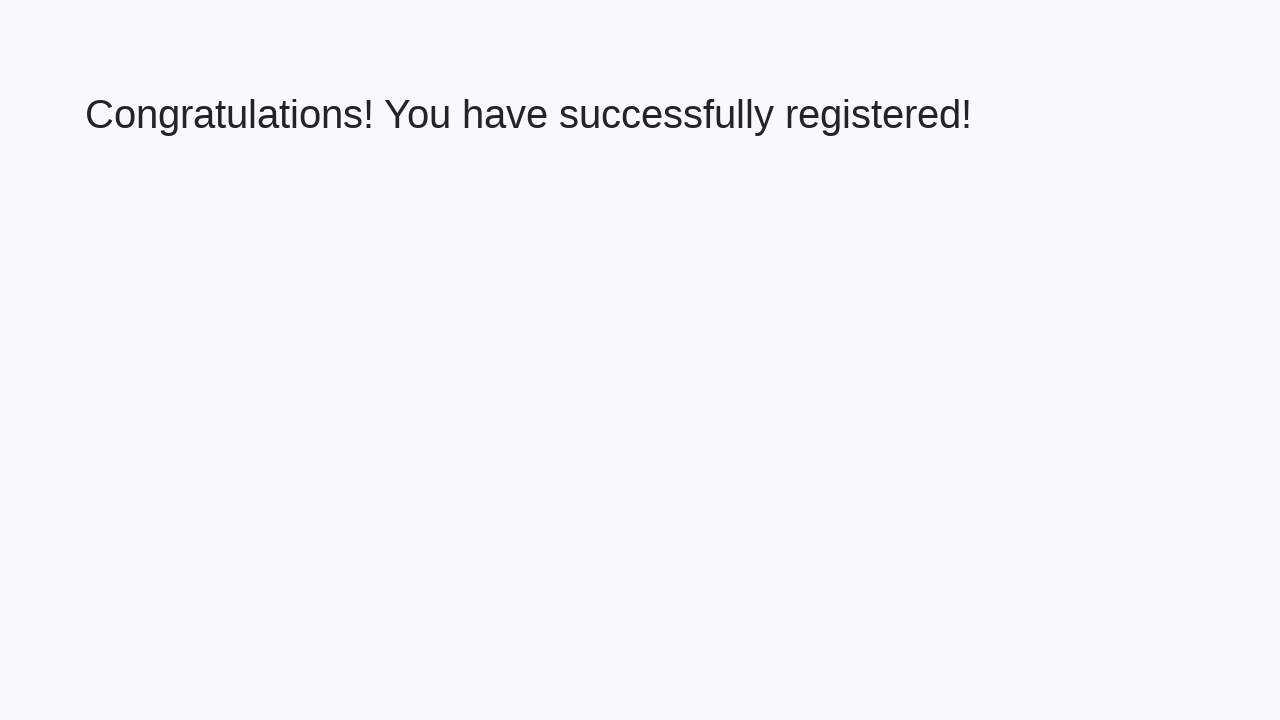

Registration success message appeared
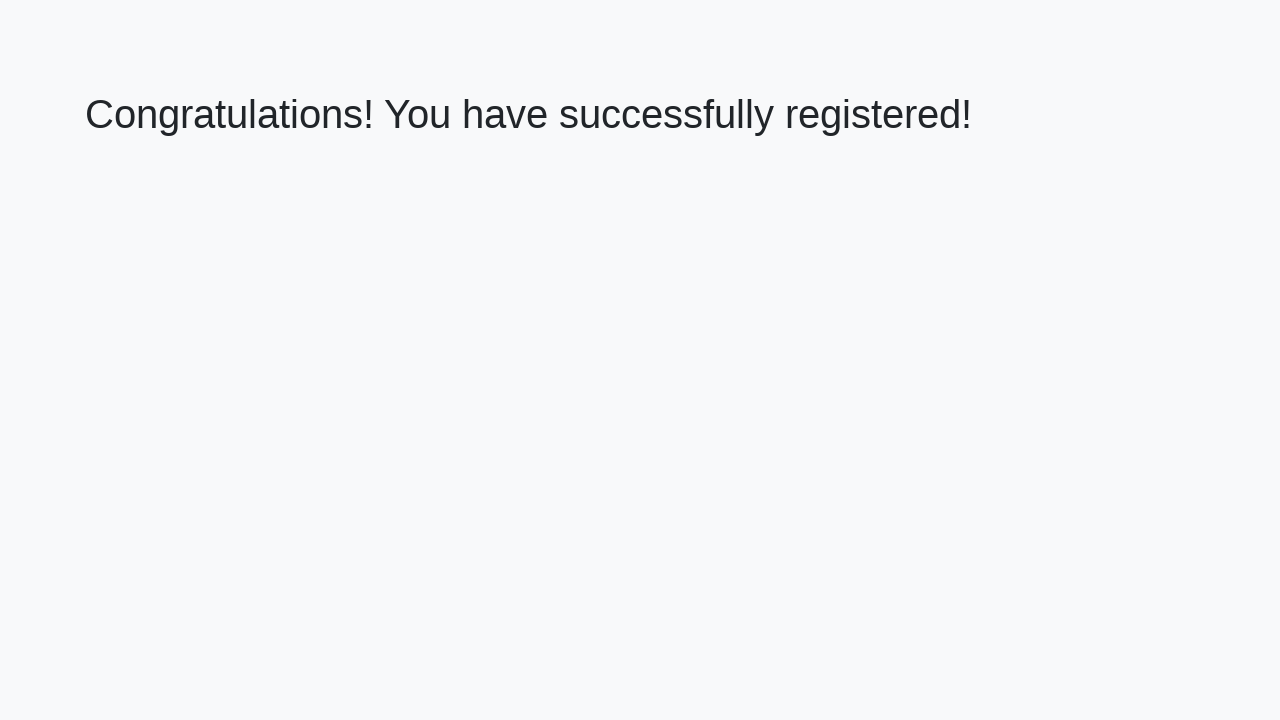

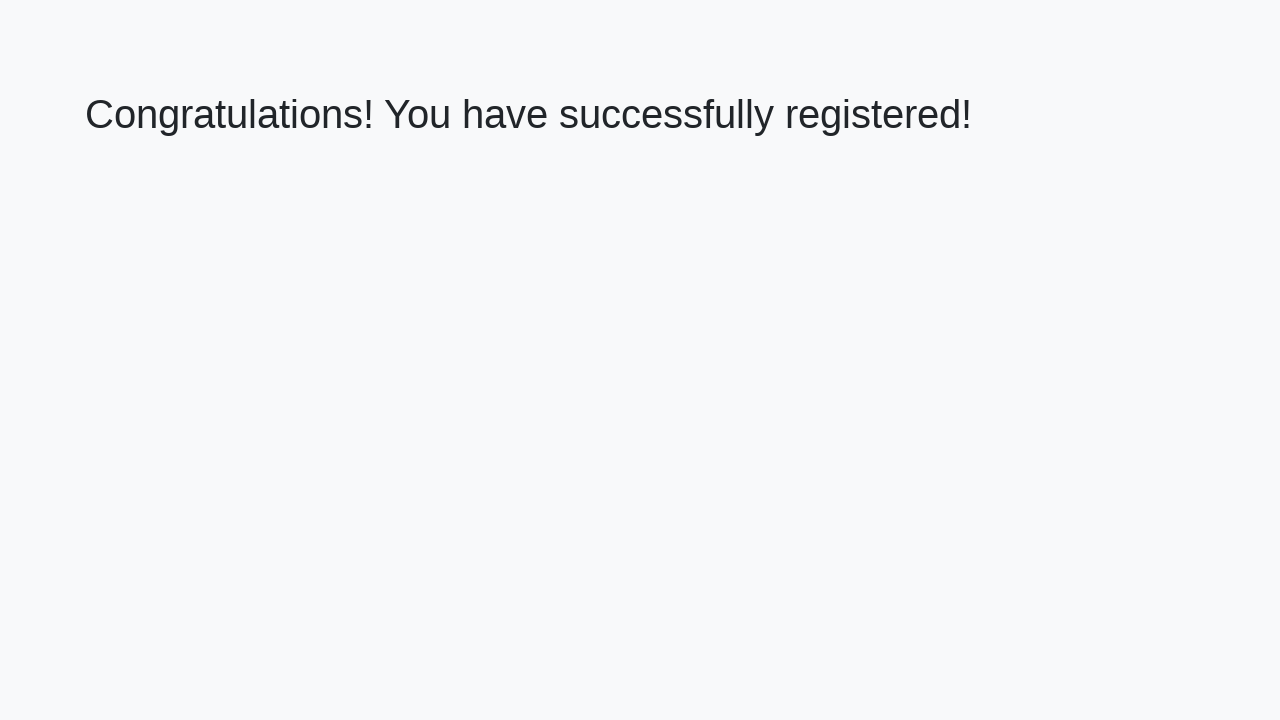